Navigates to the Oscar Winning Films page and clicks through different year links to view film data

Starting URL: https://www.scrapethissite.com/pages/

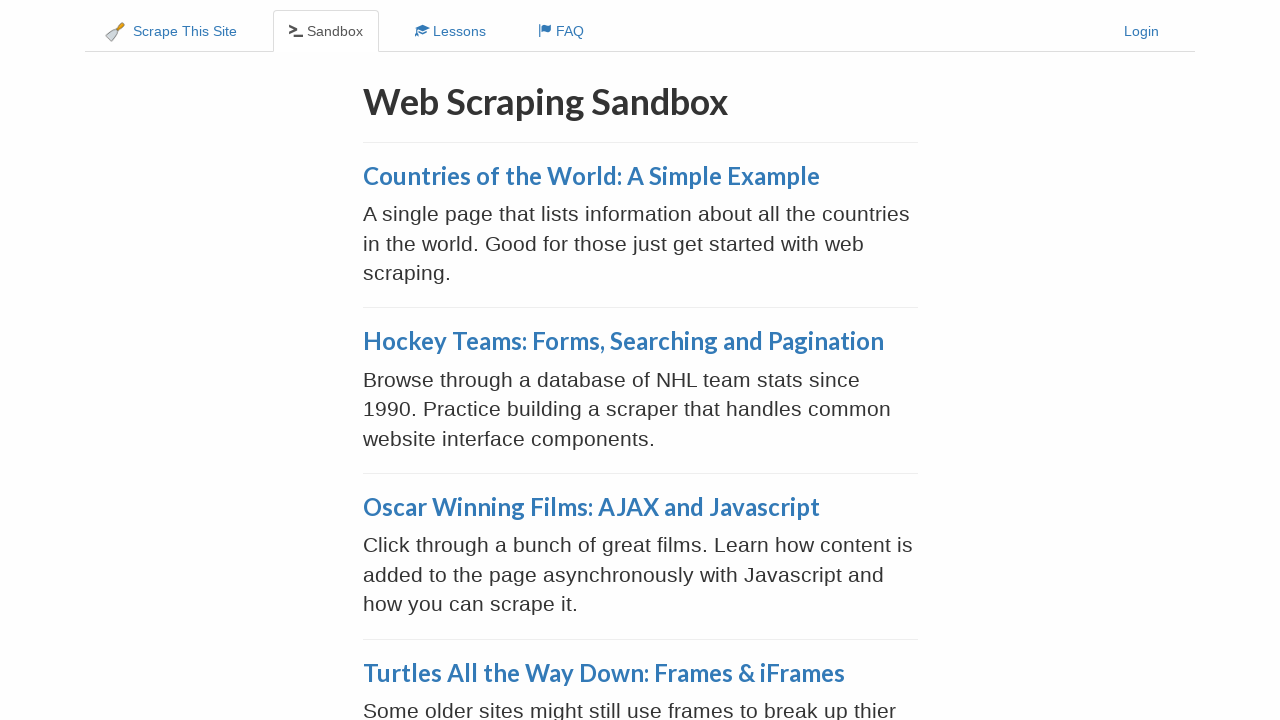

Clicked on Oscar Winning Films link at (591, 507) on text=Oscar Winning Films:
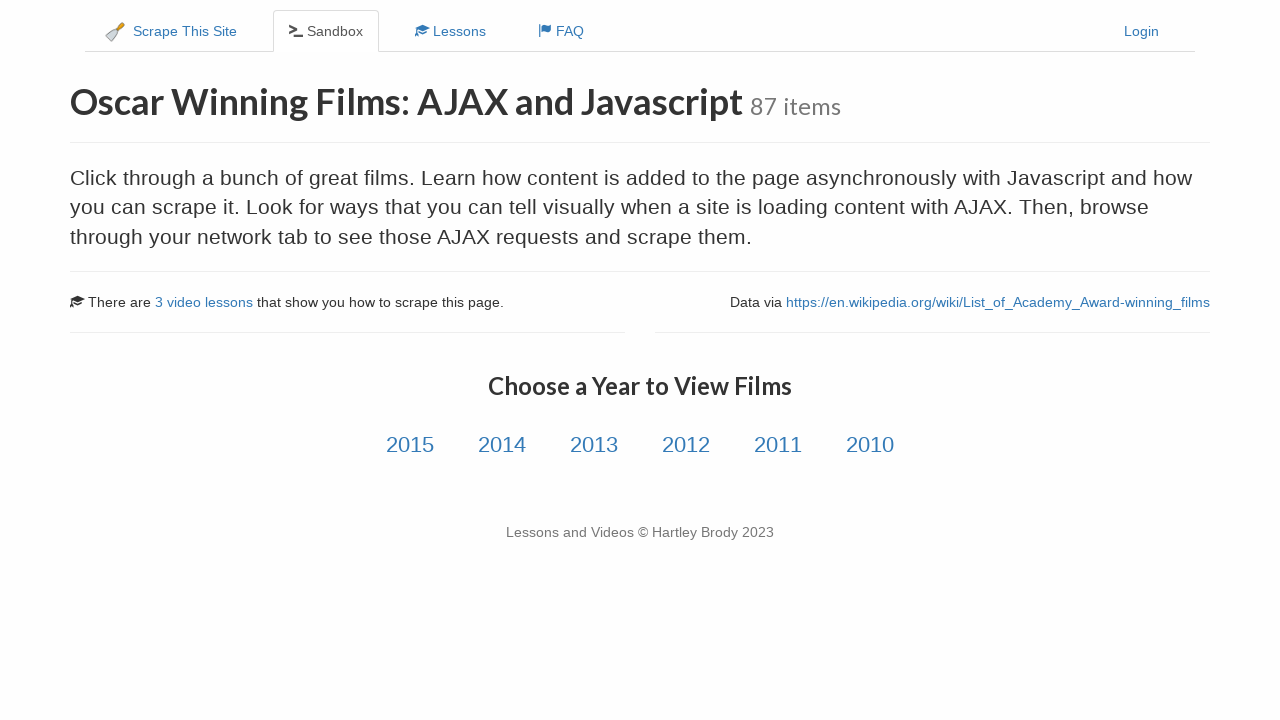

Retrieved all year links from the page
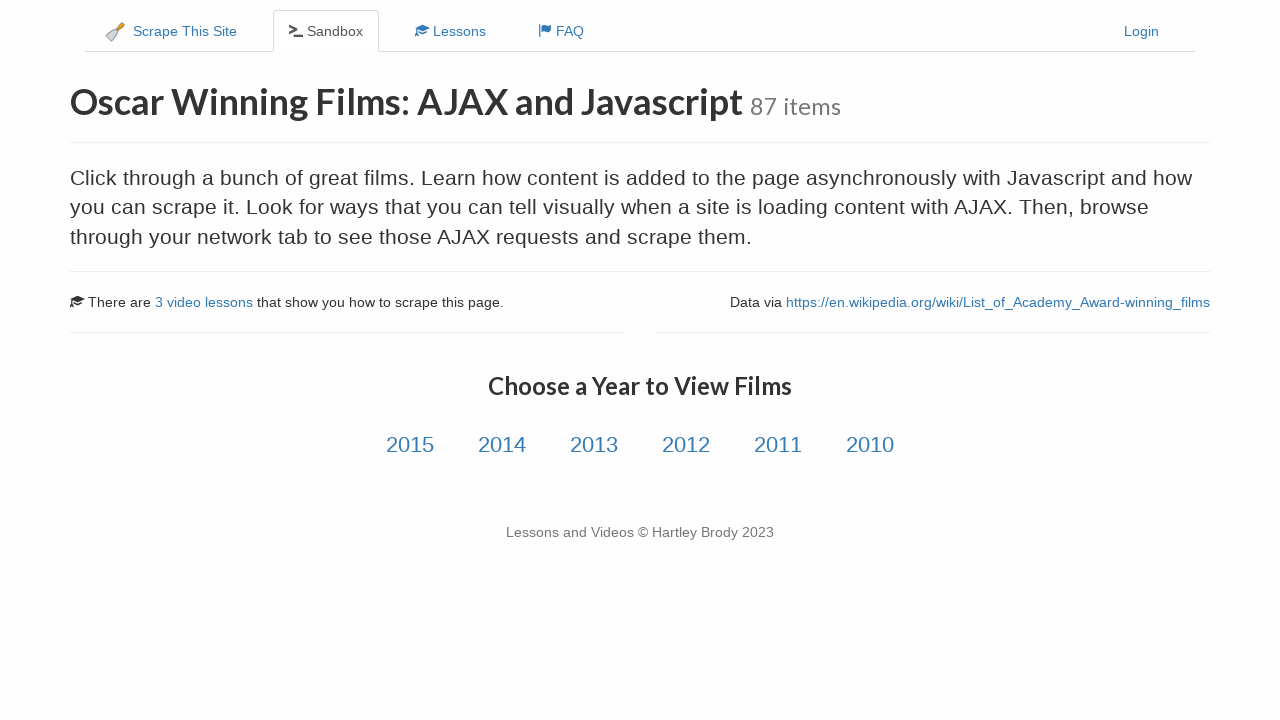

Clicked on year link 1 at (410, 445) on xpath=//div[@class='col-md-12 text-center']//a >> nth=0
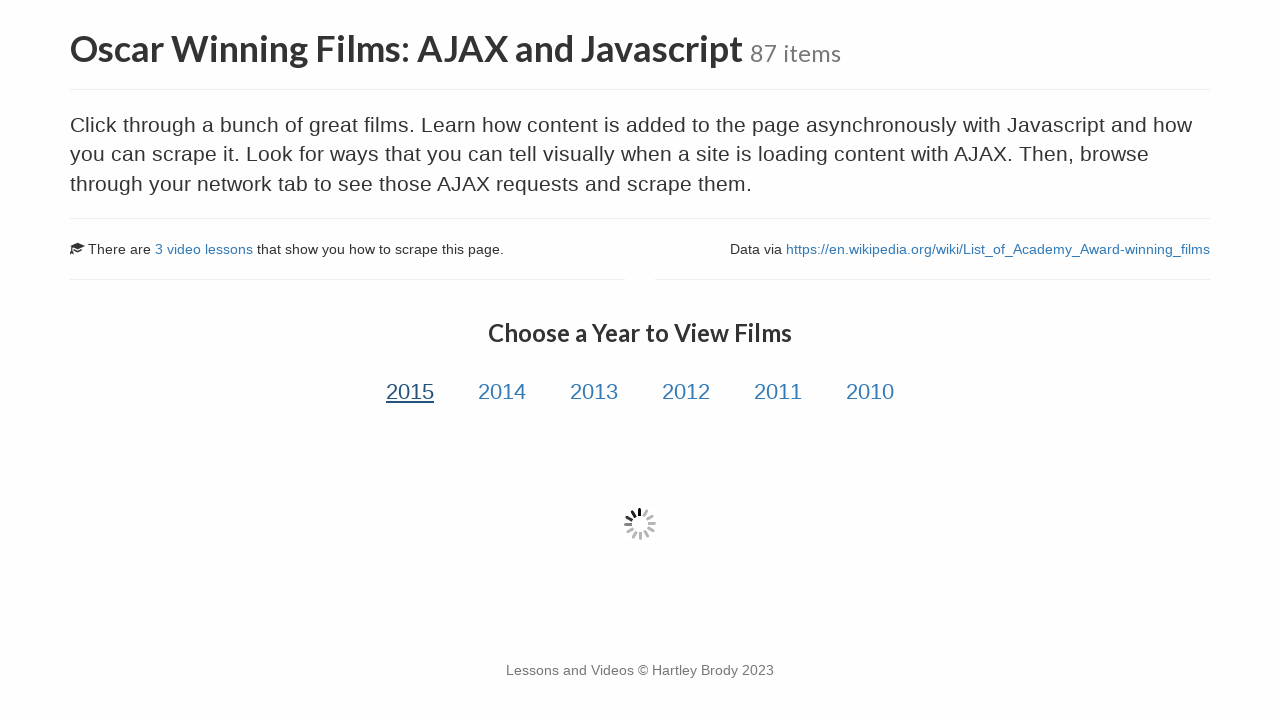

Loading indicator disappeared for year 1
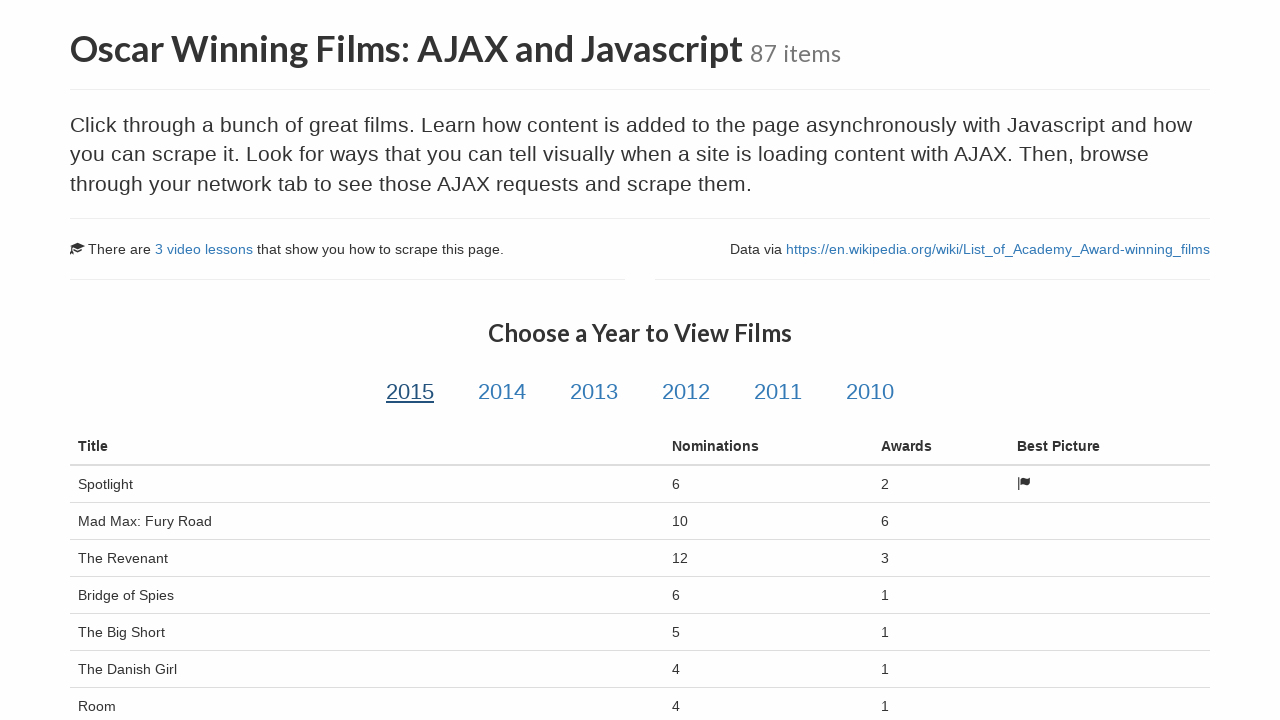

Film data loaded for year 1
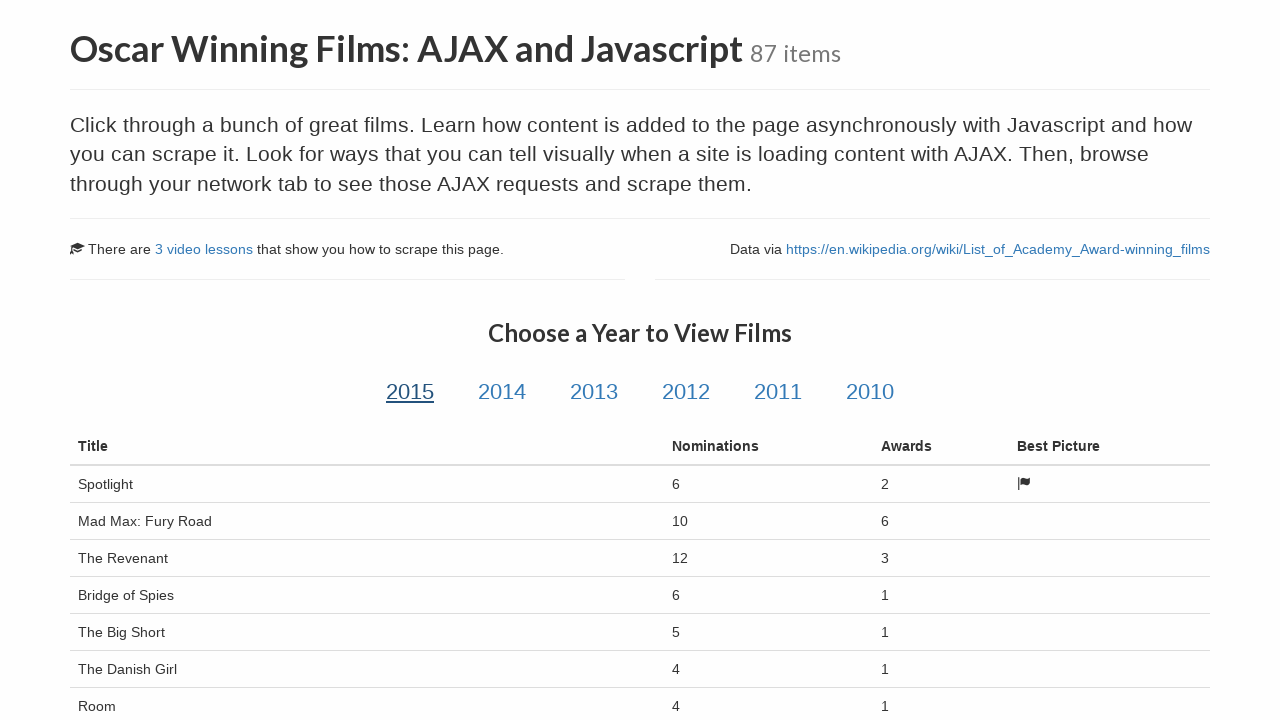

Clicked on year link 2 at (502, 392) on xpath=//div[@class='col-md-12 text-center']//a >> nth=1
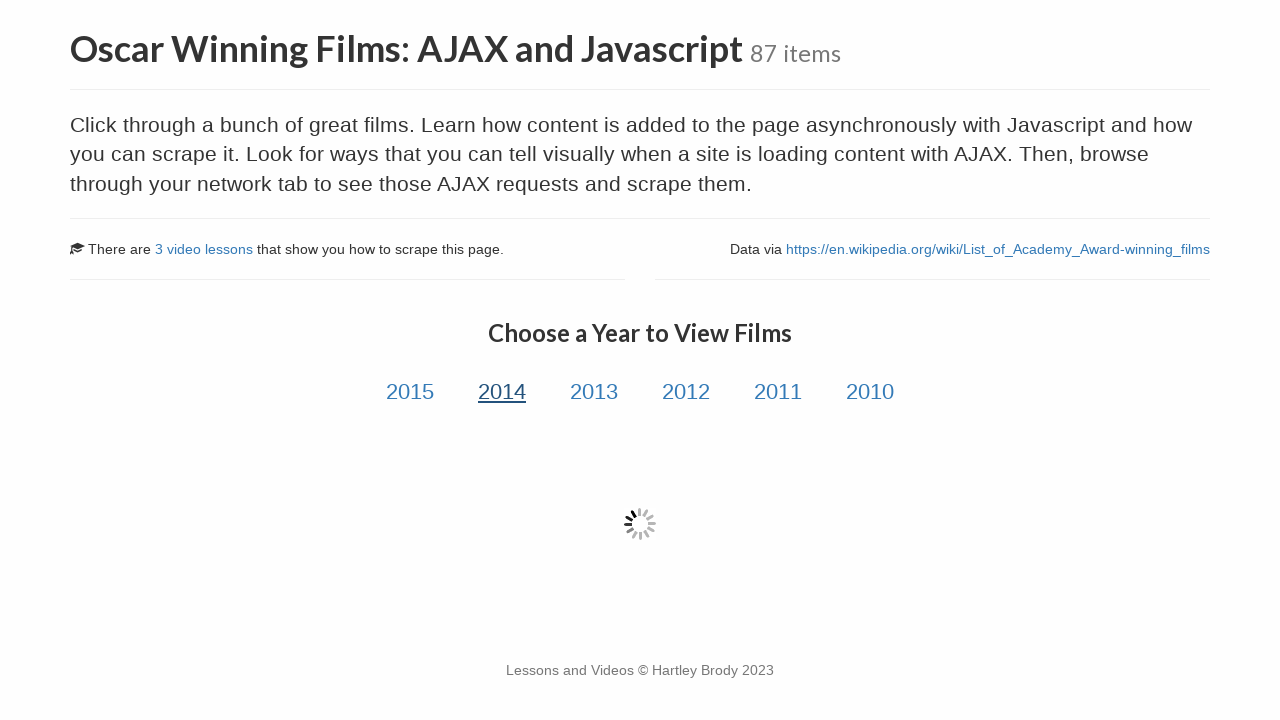

Loading indicator disappeared for year 2
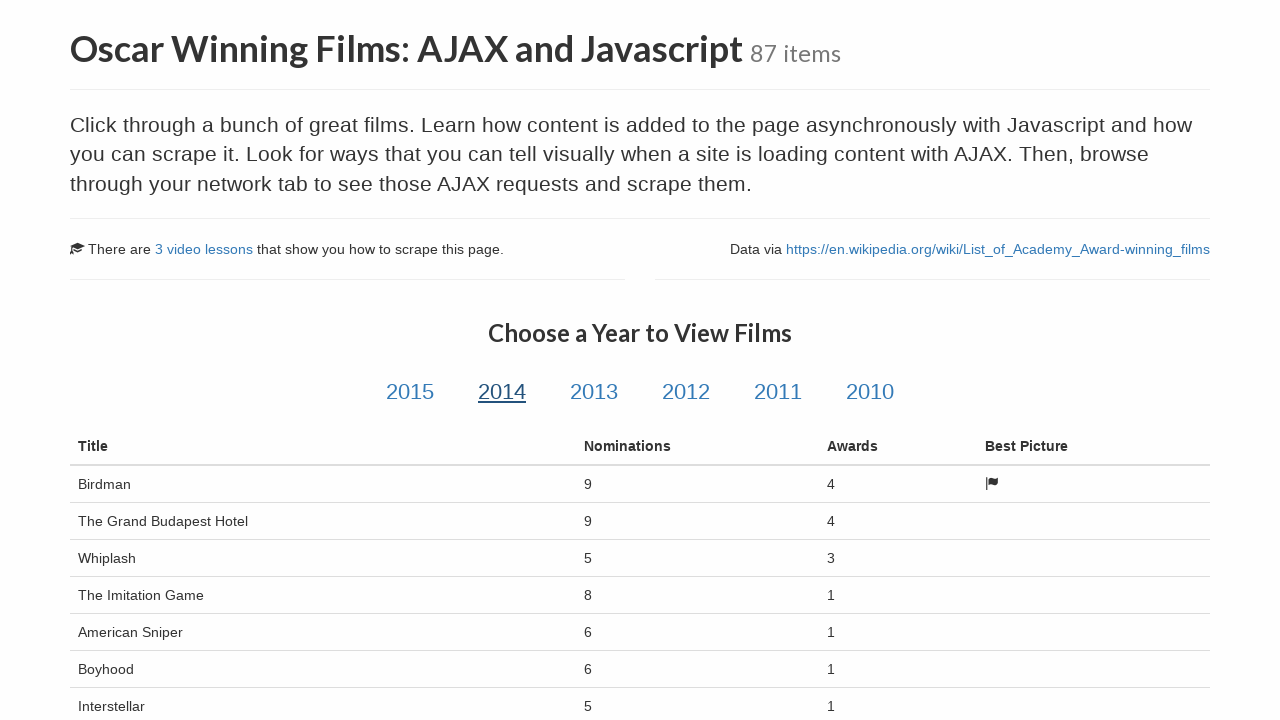

Film data loaded for year 2
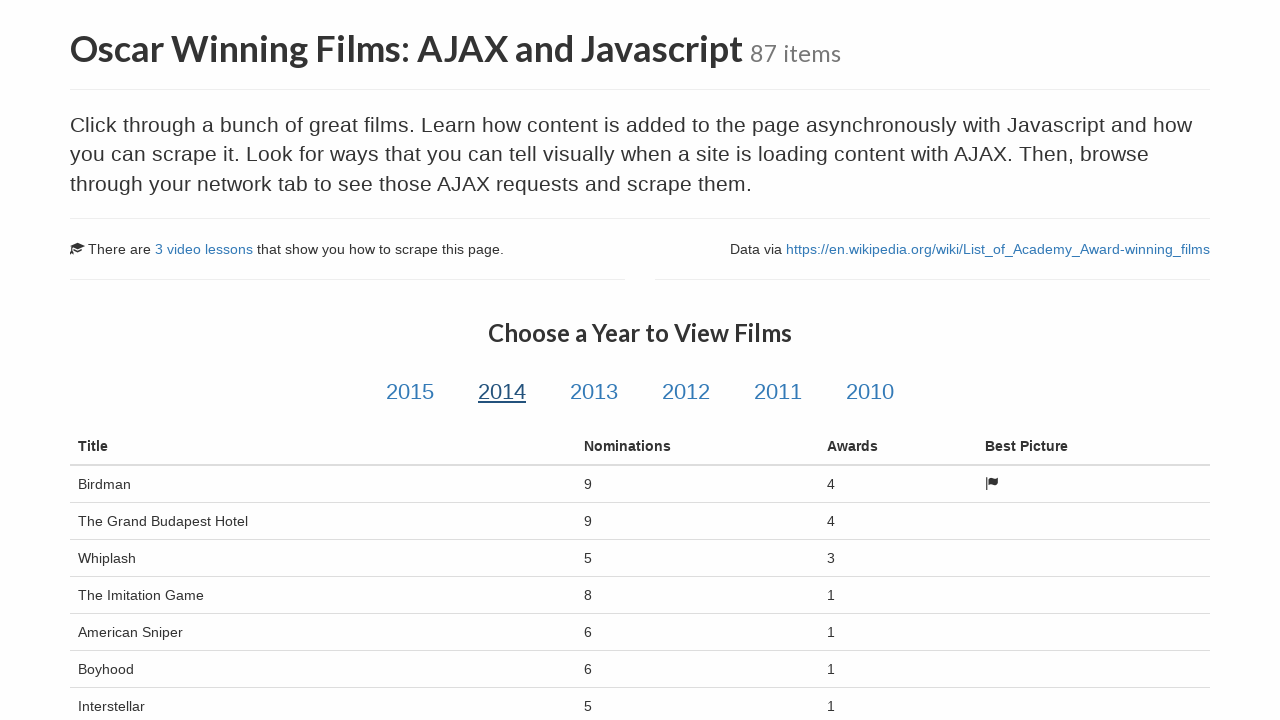

Clicked on year link 3 at (594, 392) on xpath=//div[@class='col-md-12 text-center']//a >> nth=2
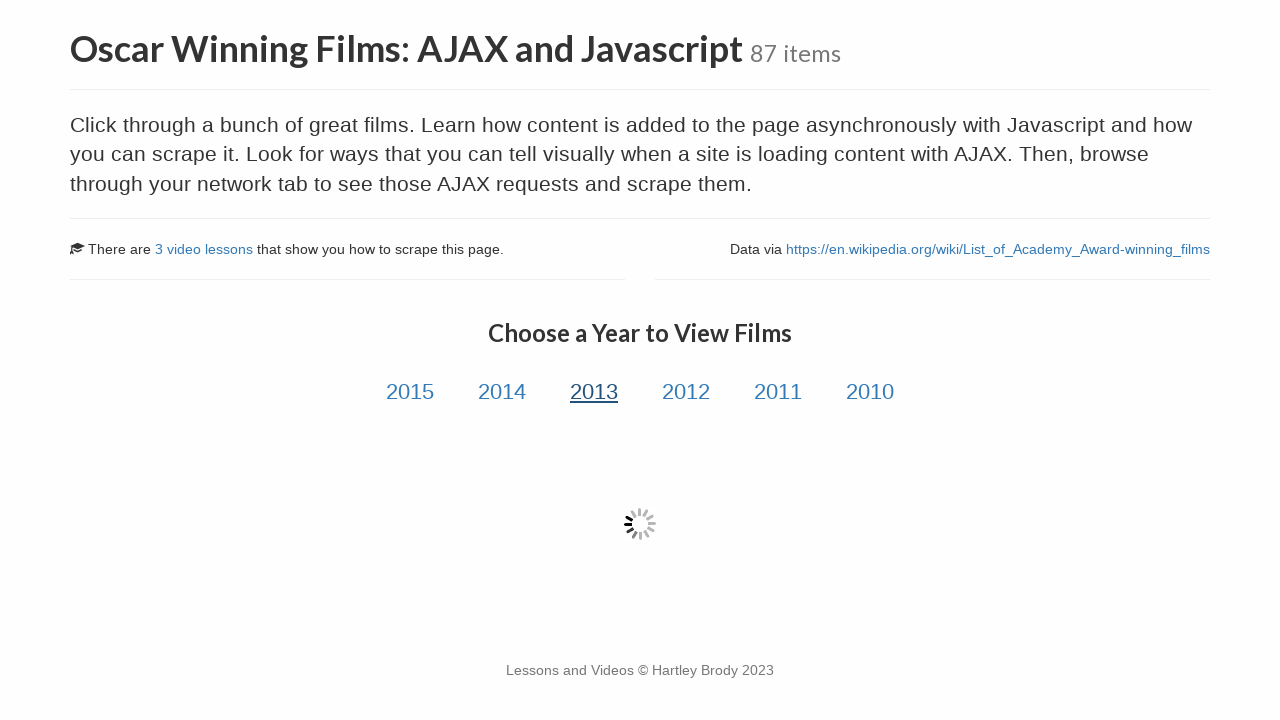

Loading indicator disappeared for year 3
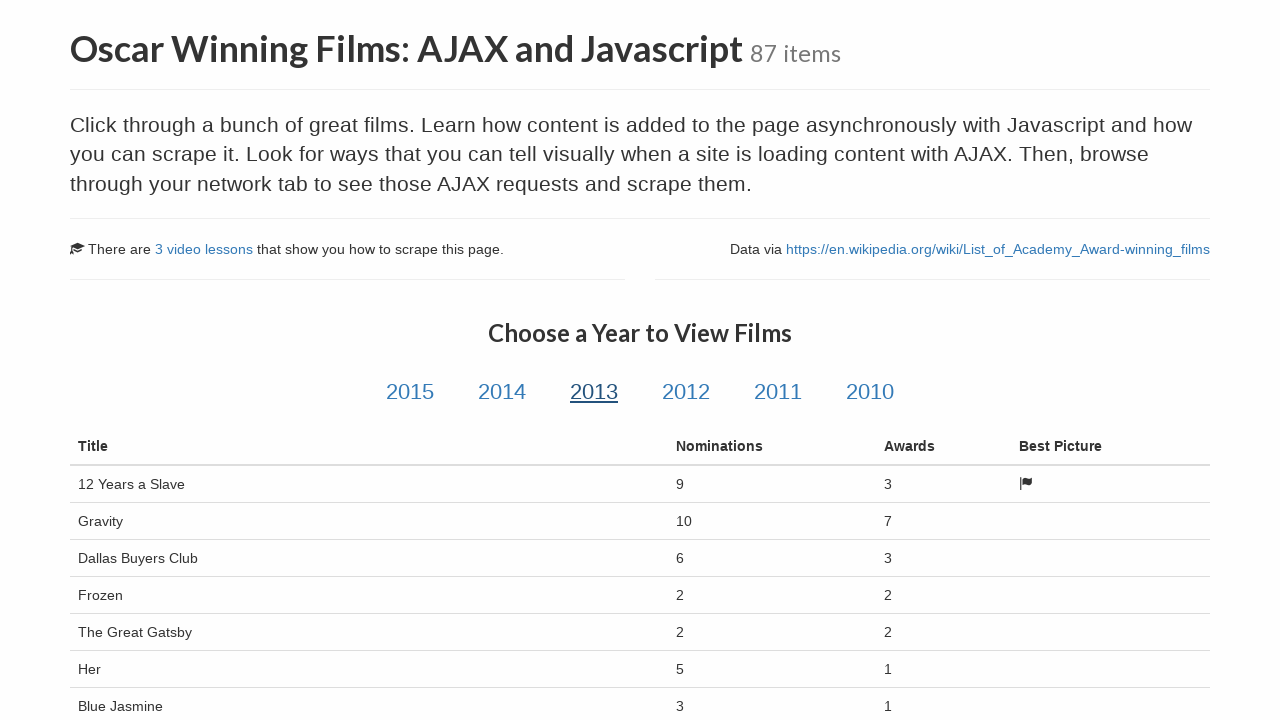

Film data loaded for year 3
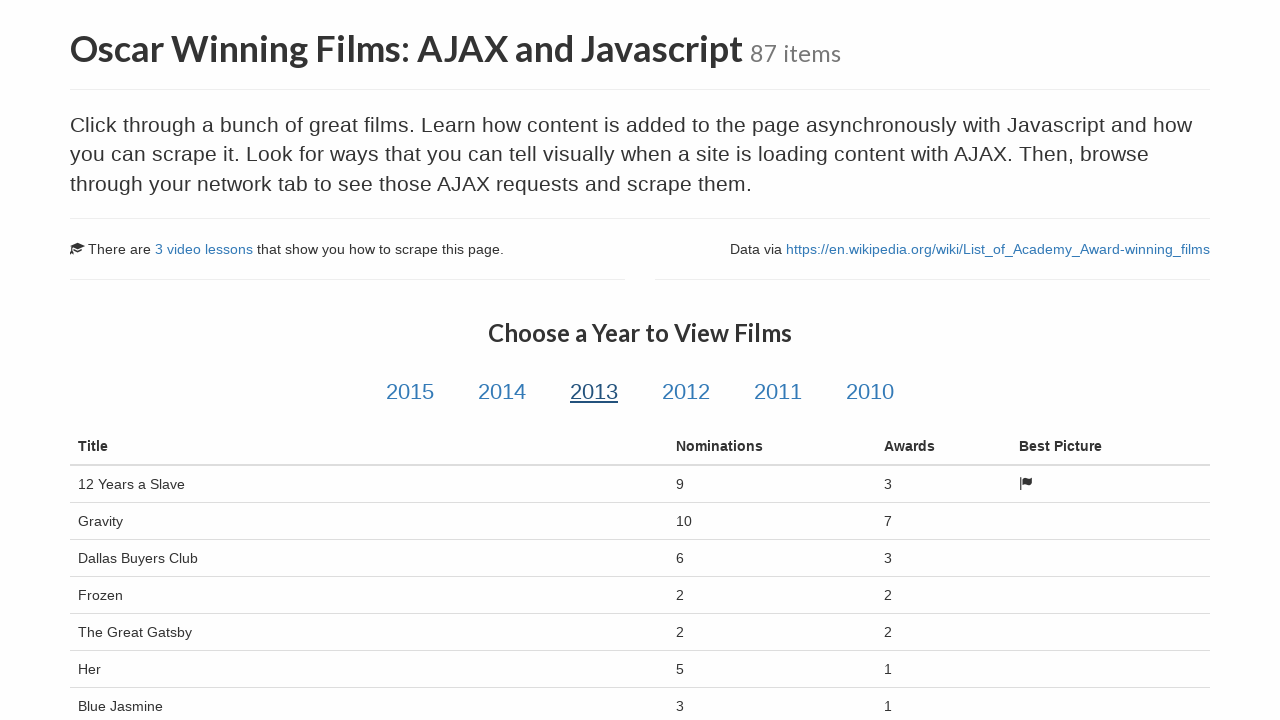

Clicked on year link 4 at (686, 392) on xpath=//div[@class='col-md-12 text-center']//a >> nth=3
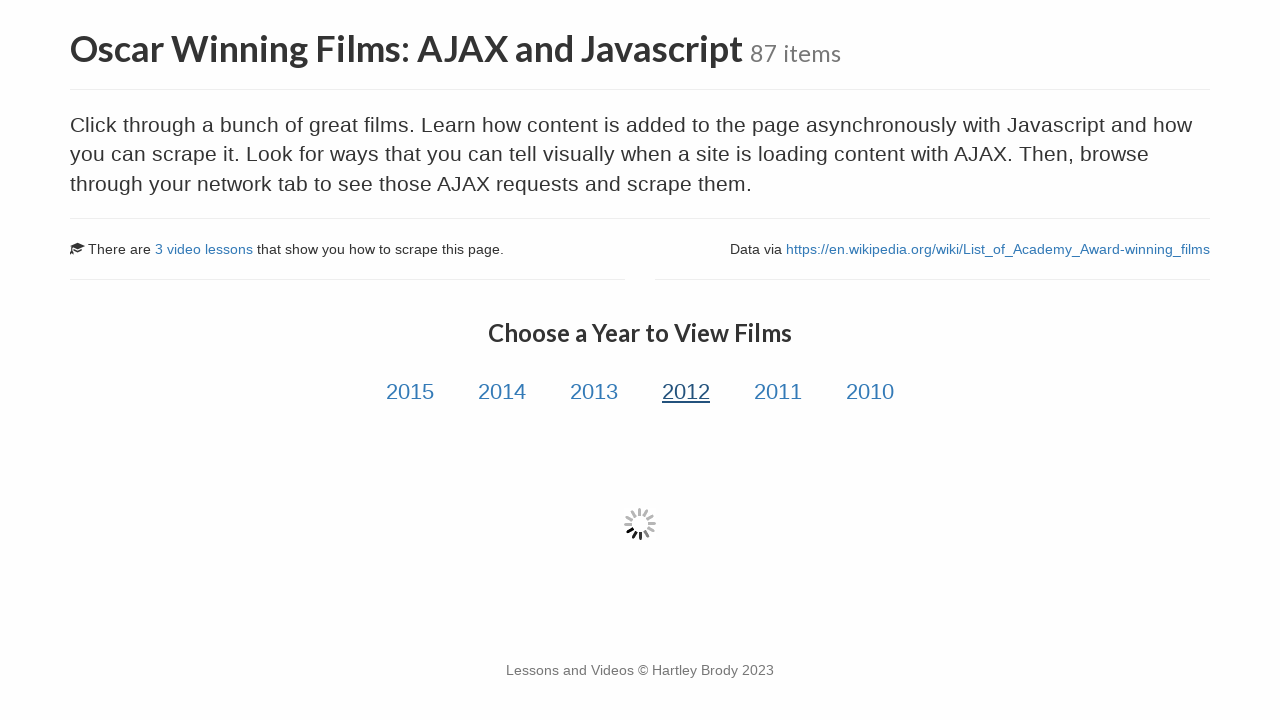

Loading indicator disappeared for year 4
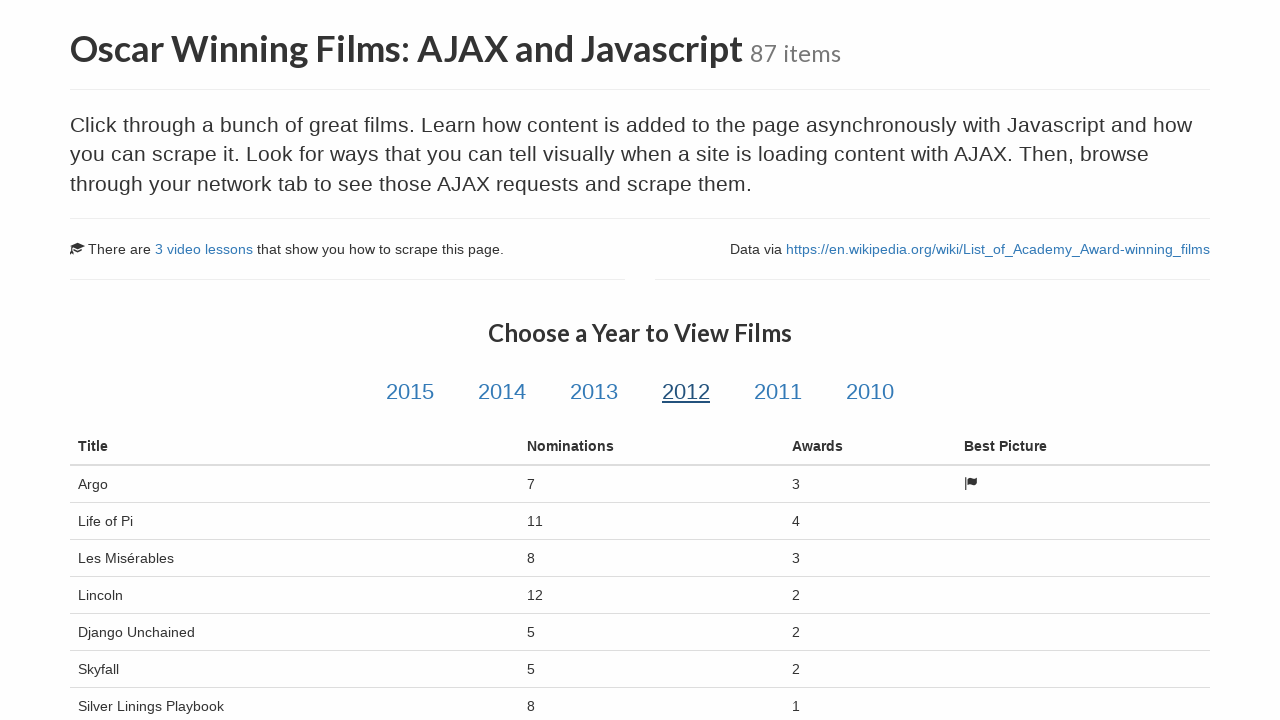

Film data loaded for year 4
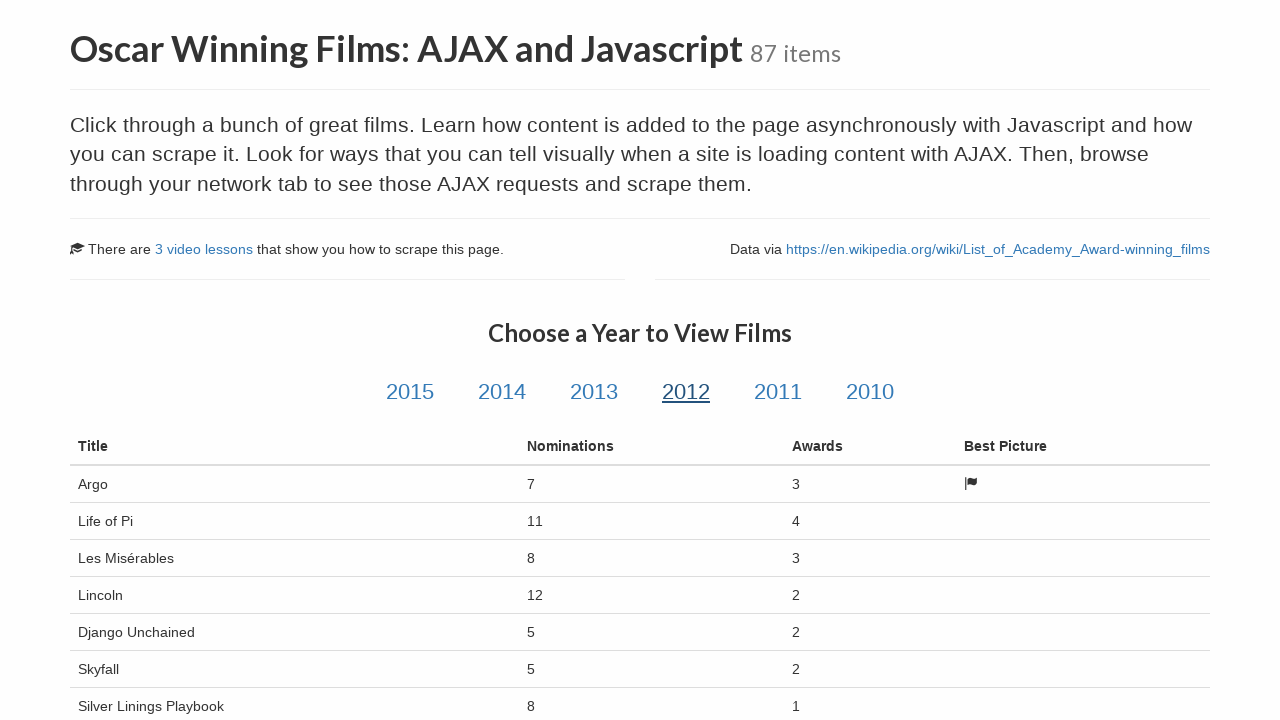

Clicked on year link 5 at (778, 392) on xpath=//div[@class='col-md-12 text-center']//a >> nth=4
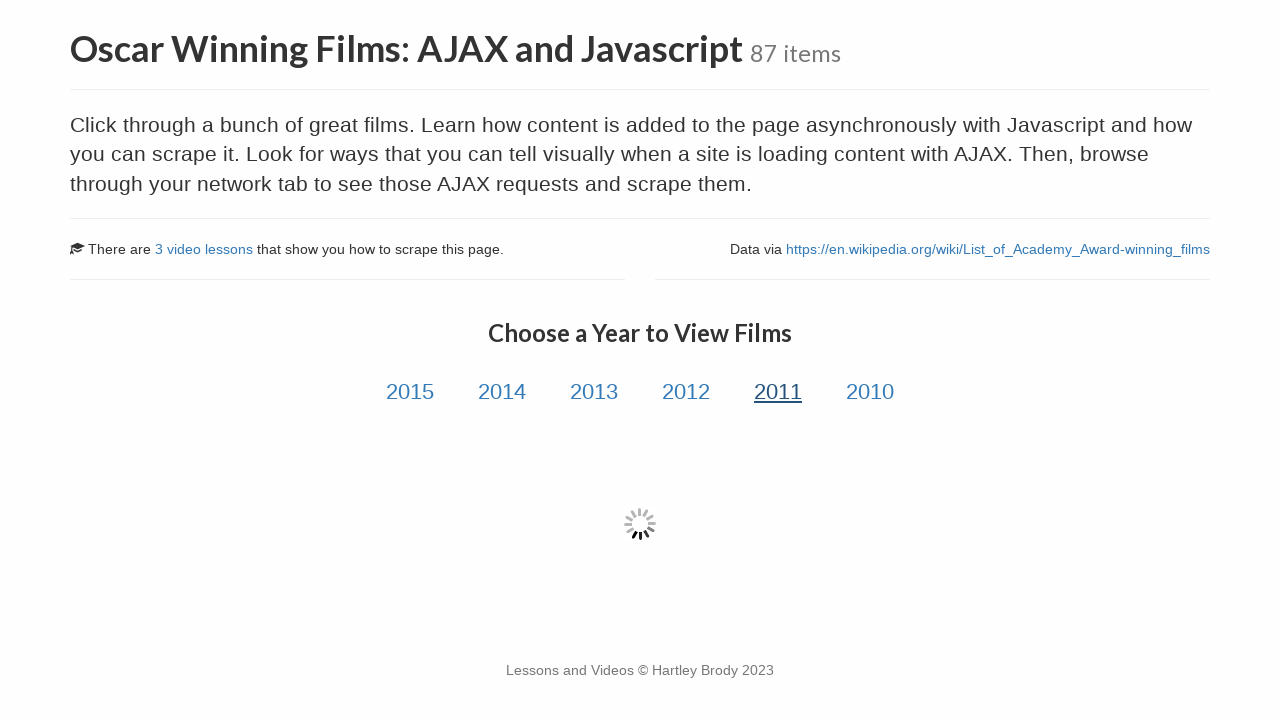

Loading indicator disappeared for year 5
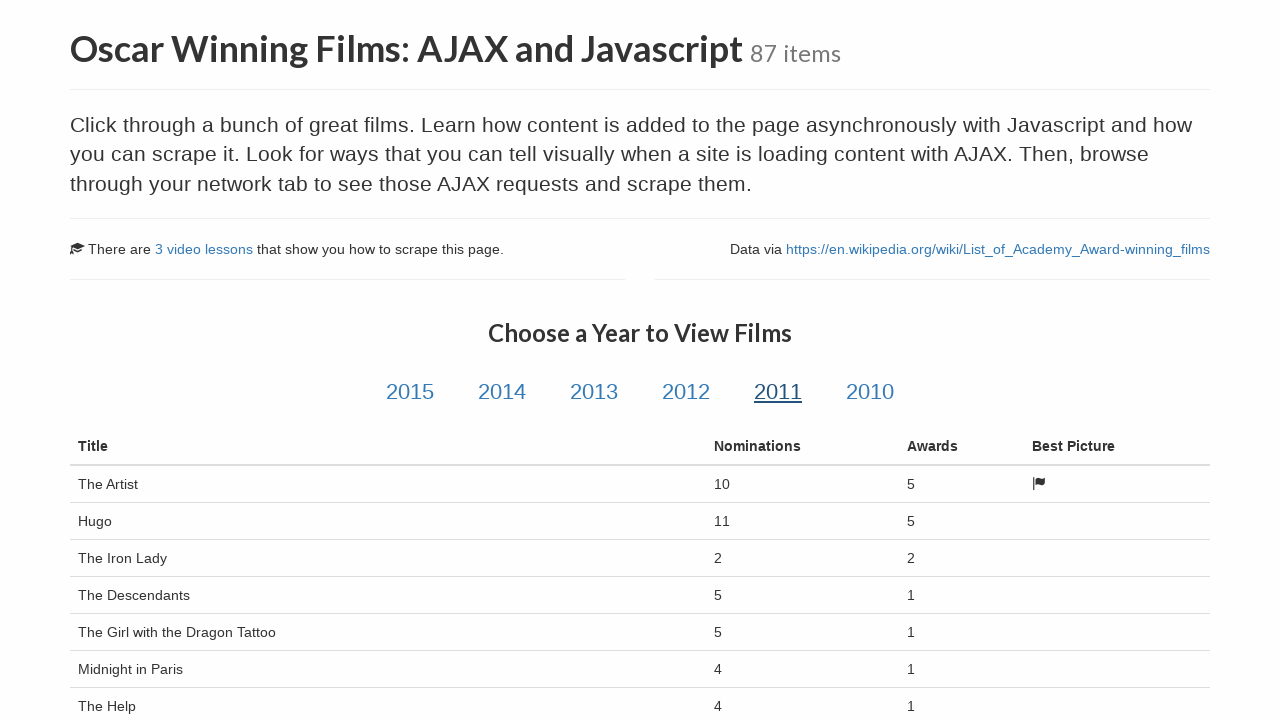

Film data loaded for year 5
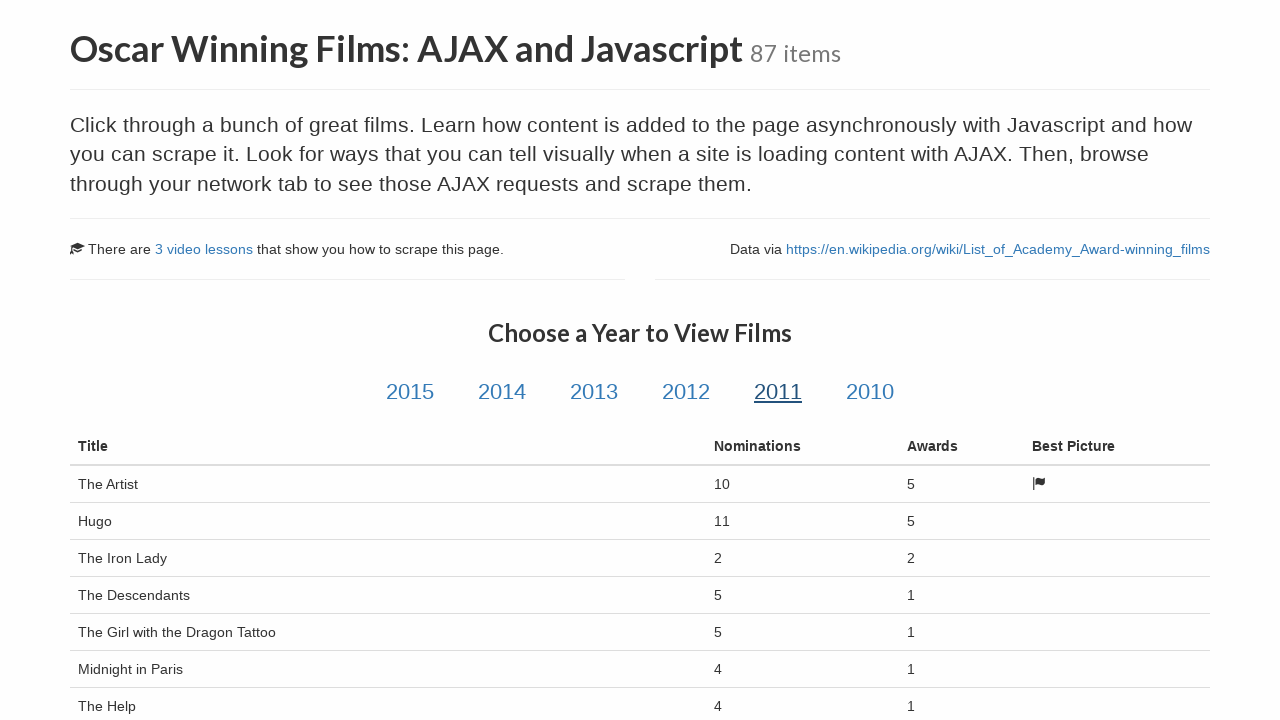

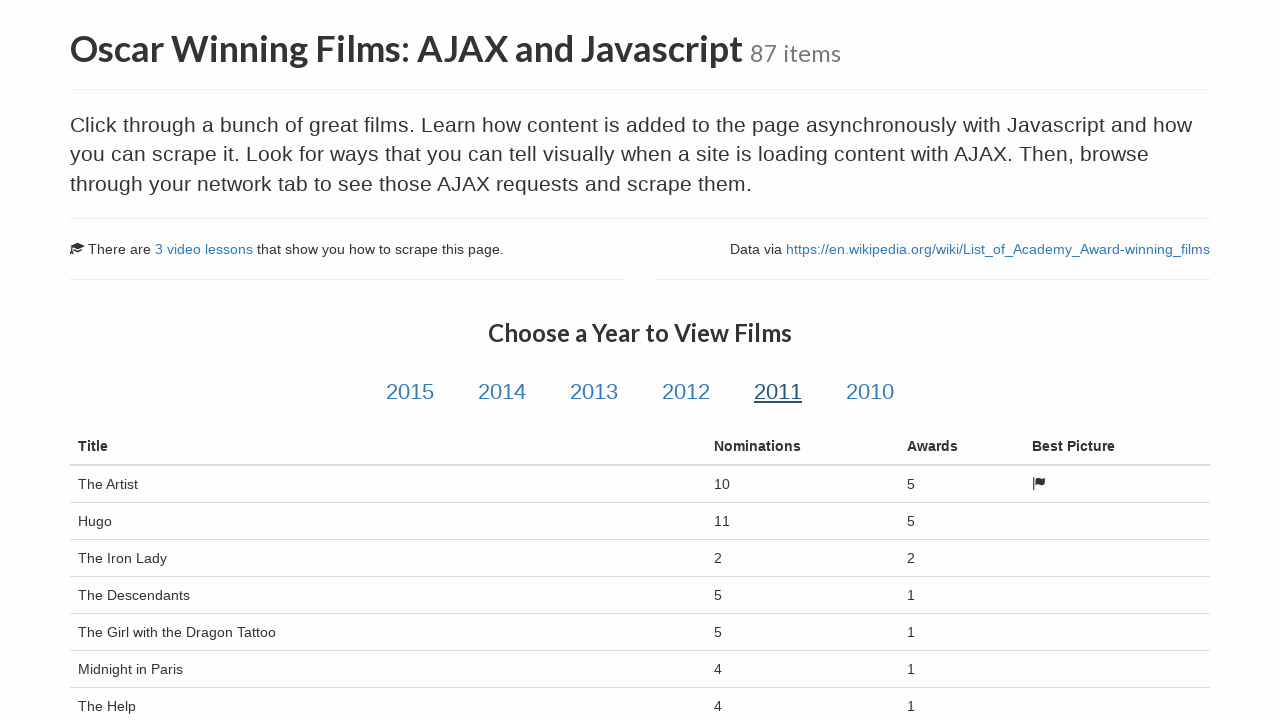